Tests the add/remove elements functionality by clicking the Add Element button to create a new button, then clicking the Delete button to remove it, and verifying the button disappears.

Starting URL: https://the-internet.herokuapp.com/add_remove_elements/

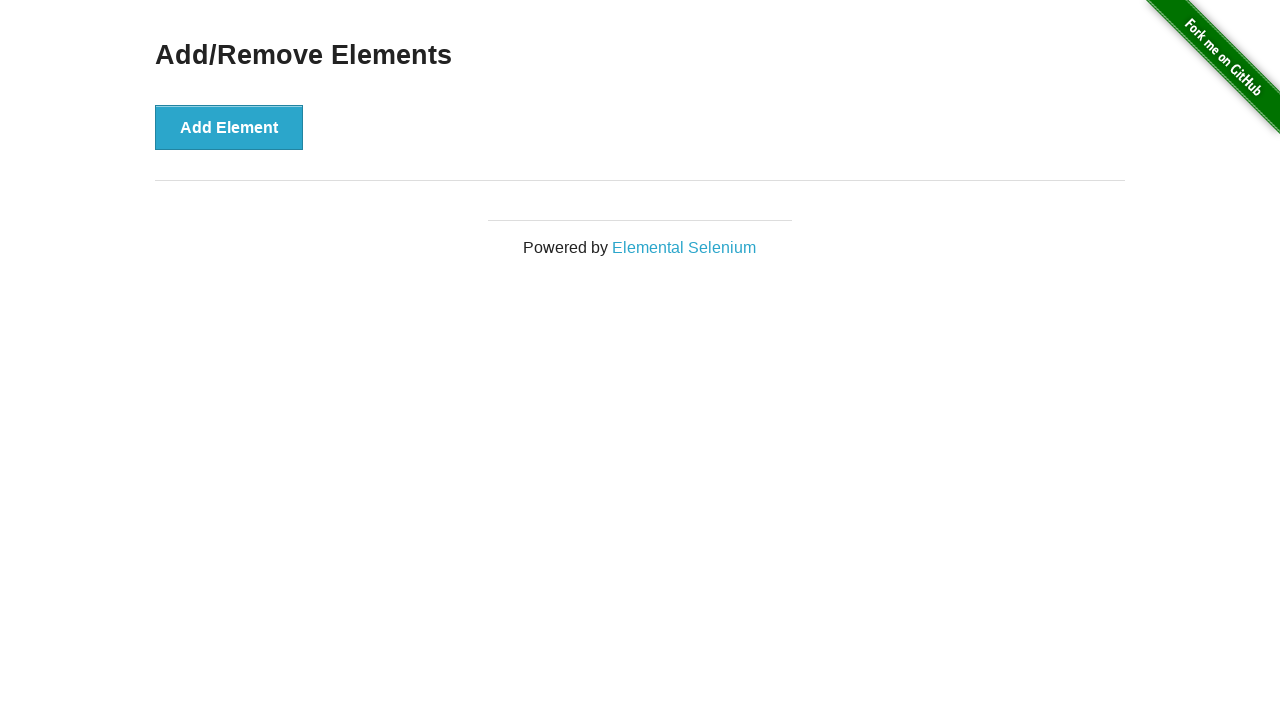

Navigated to add/remove elements page
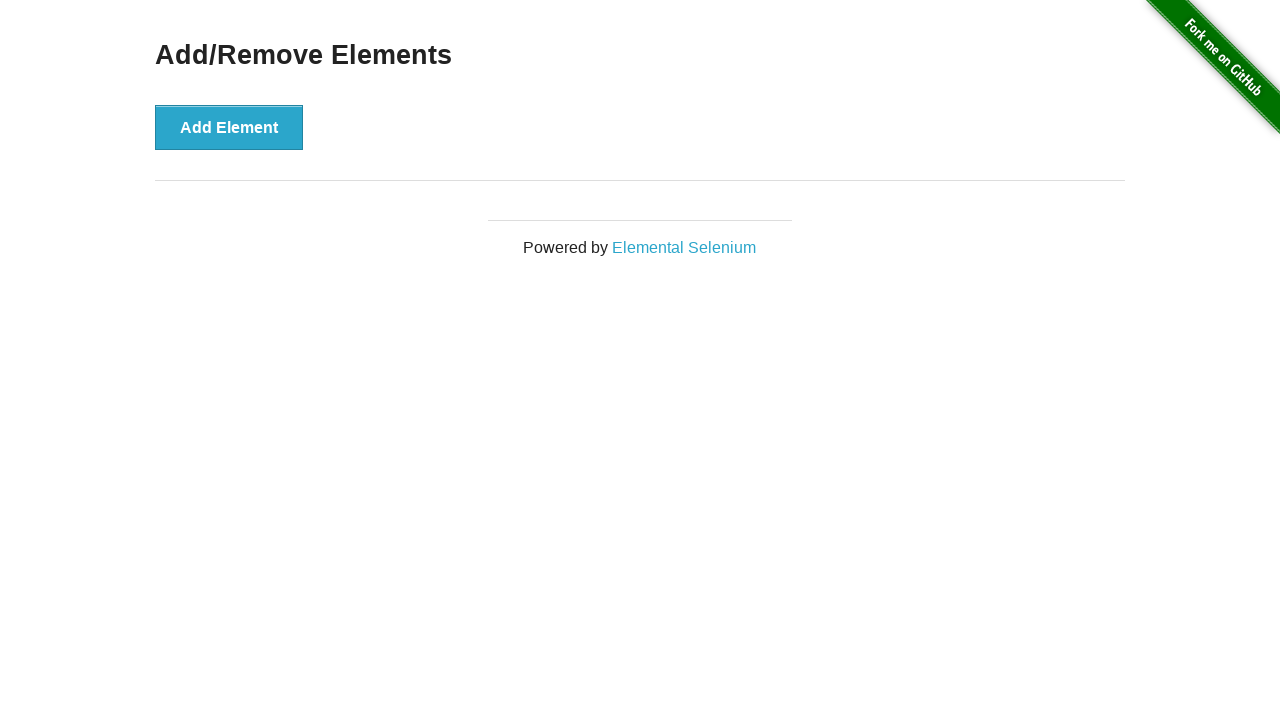

Clicked Add Element button to create a new button at (229, 127) on xpath=//*[@id='content']/div/button
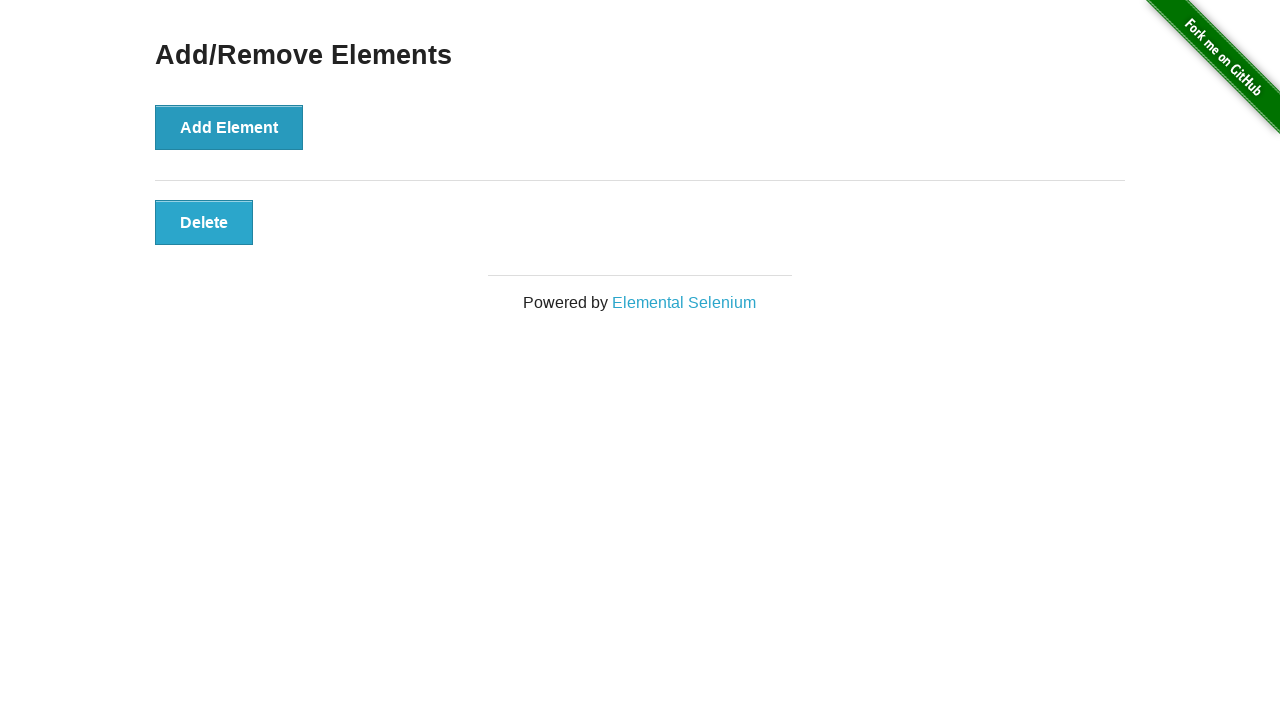

Clicked Delete button to remove the element at (204, 222) on xpath=//*[@id='elements']/button
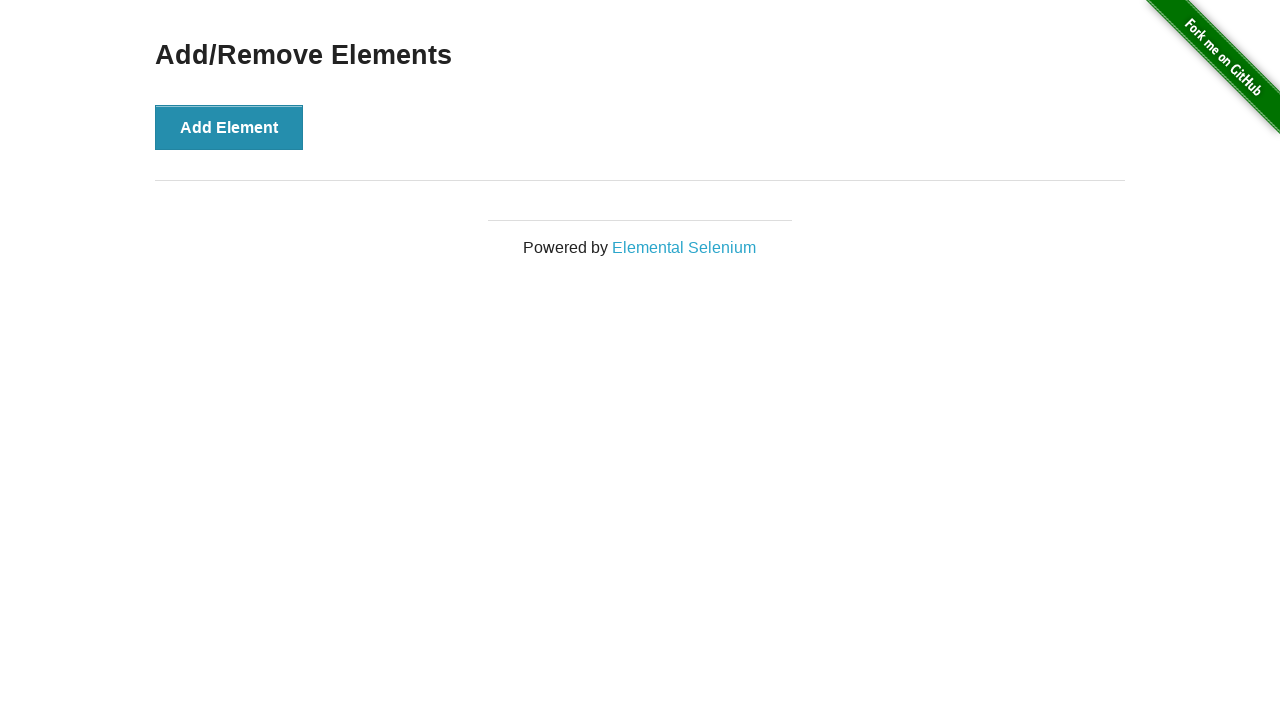

Verified that the Delete button has disappeared
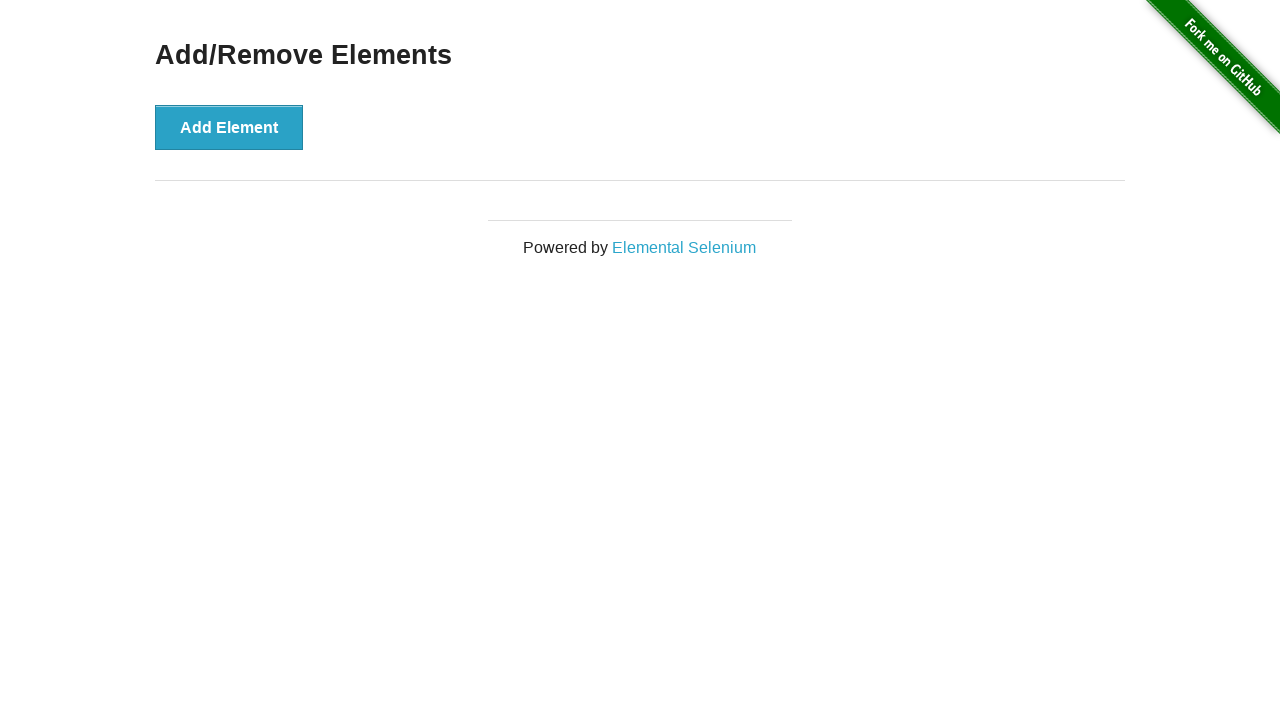

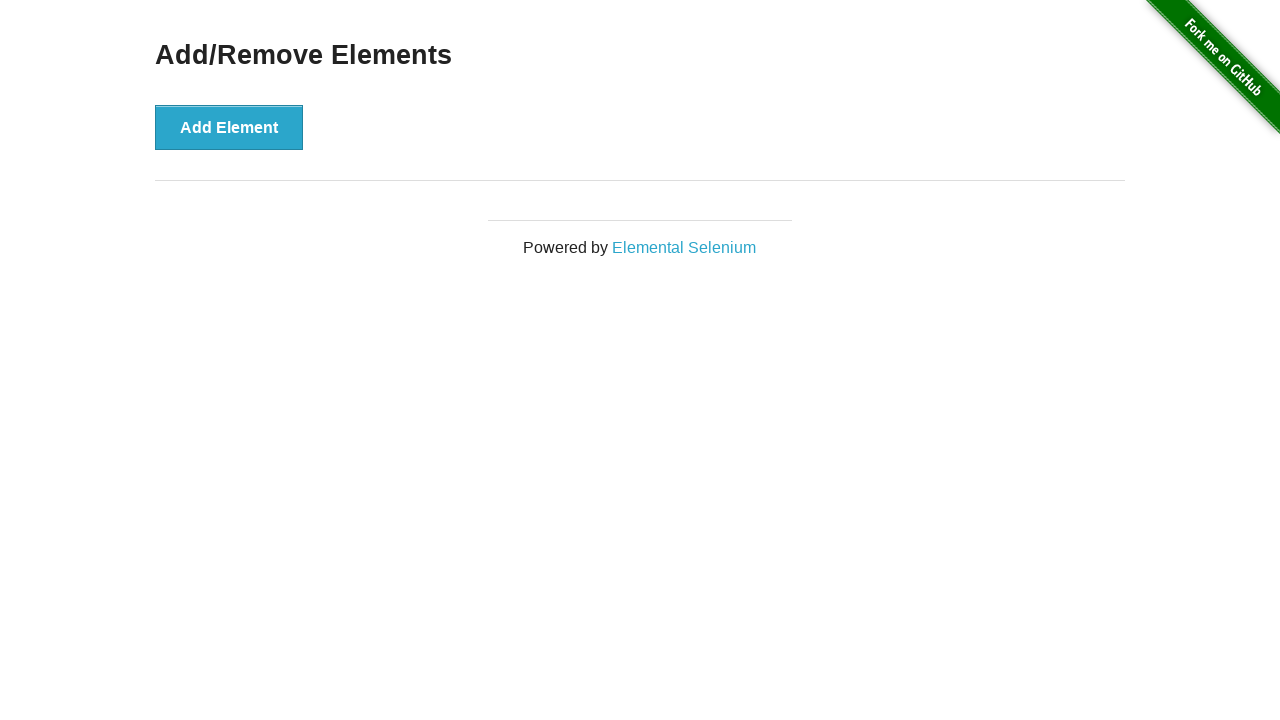